Tests drag and drop functionality on jQueryUI demo page by dragging an element and dropping it onto a target droppable area within an iframe

Starting URL: https://jqueryui.com/droppable/

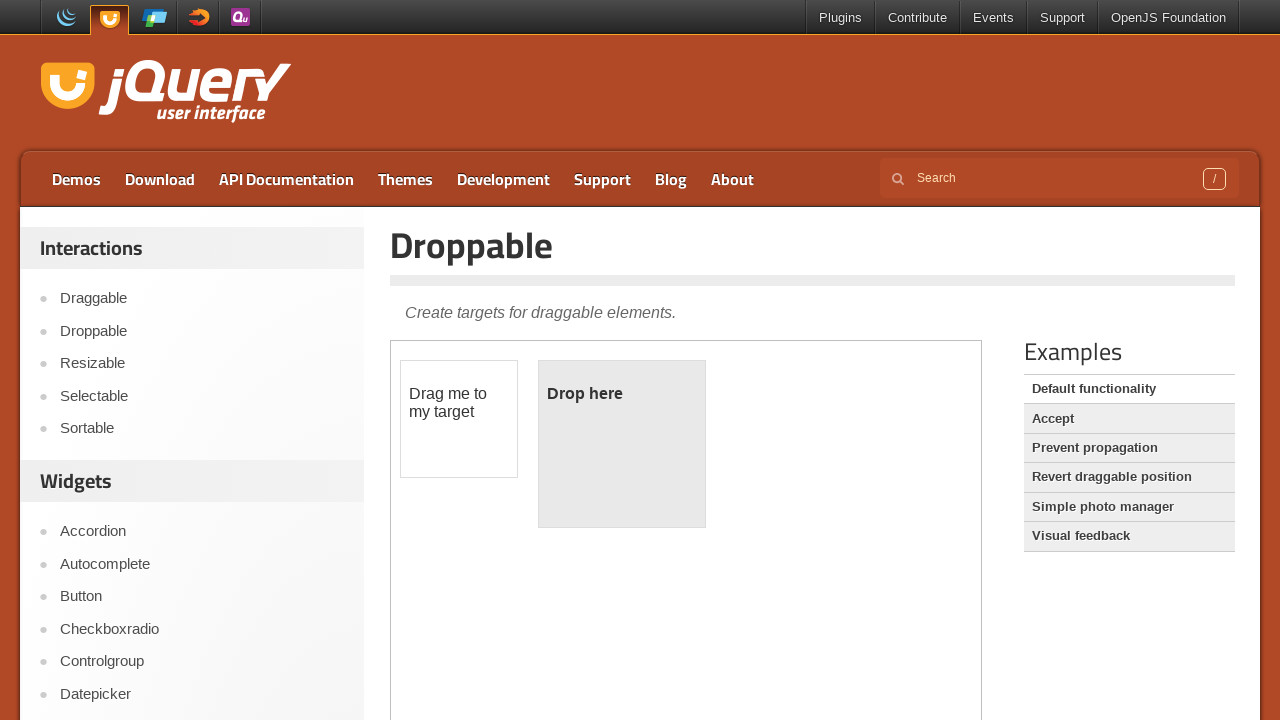

Navigated to jQueryUI droppable demo page
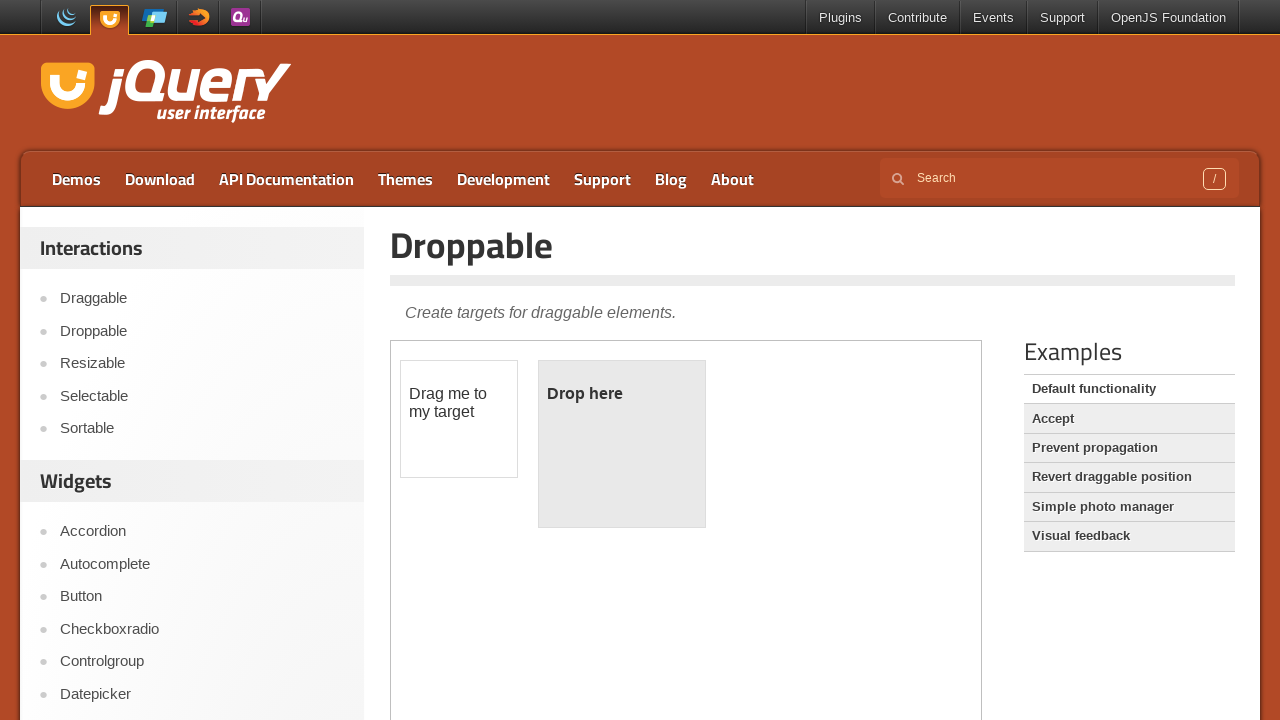

Located the demo iframe
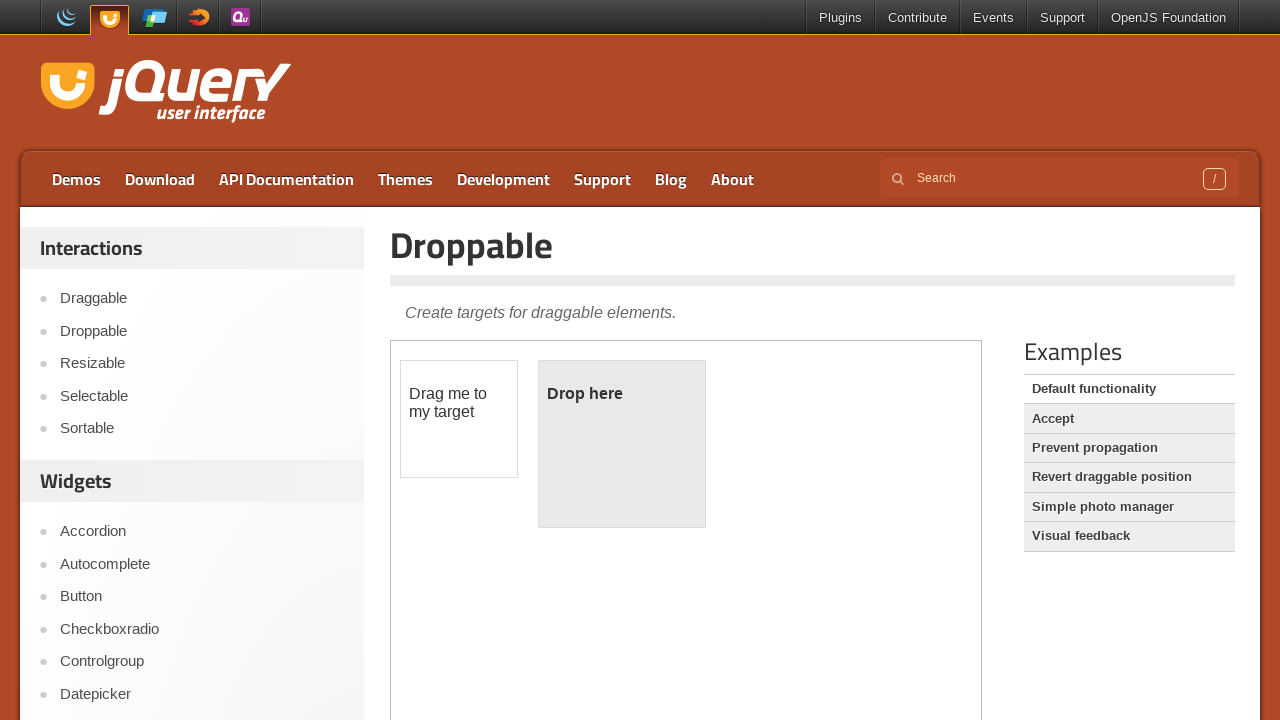

Located the draggable element (#draggable)
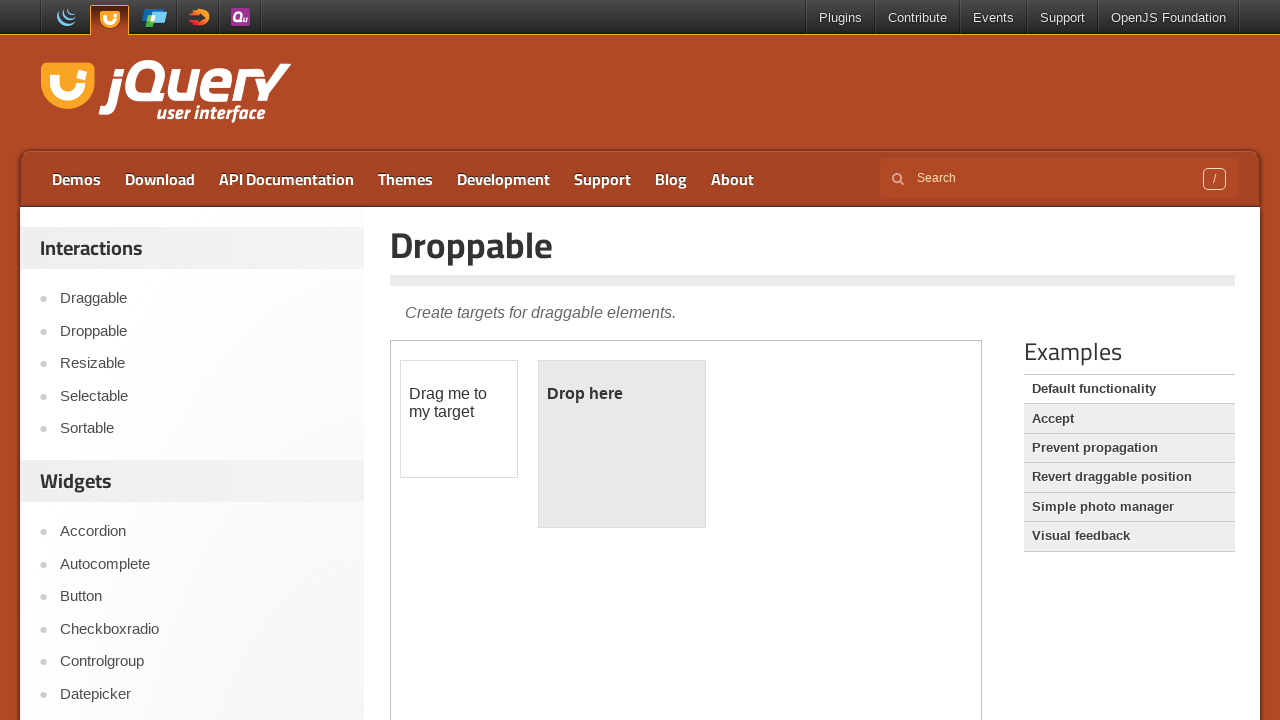

Located the droppable target element (#droppable)
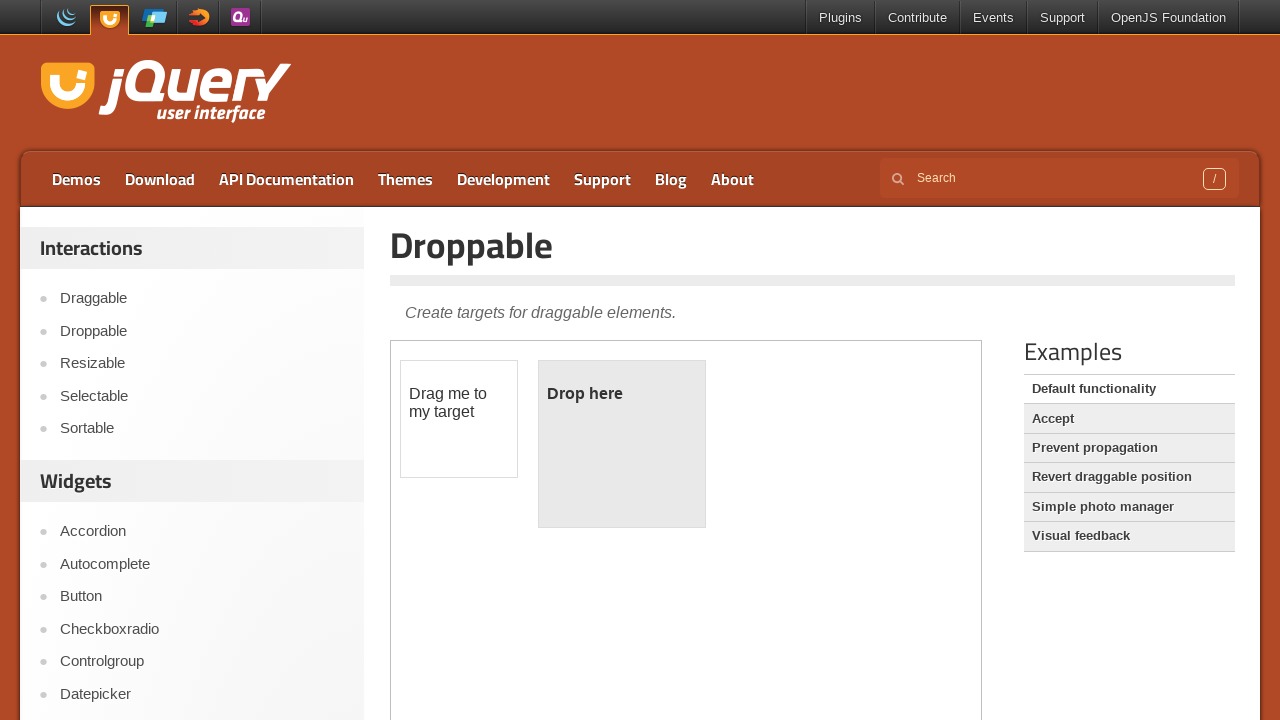

Dragged #draggable element and dropped it onto #droppable target at (622, 444)
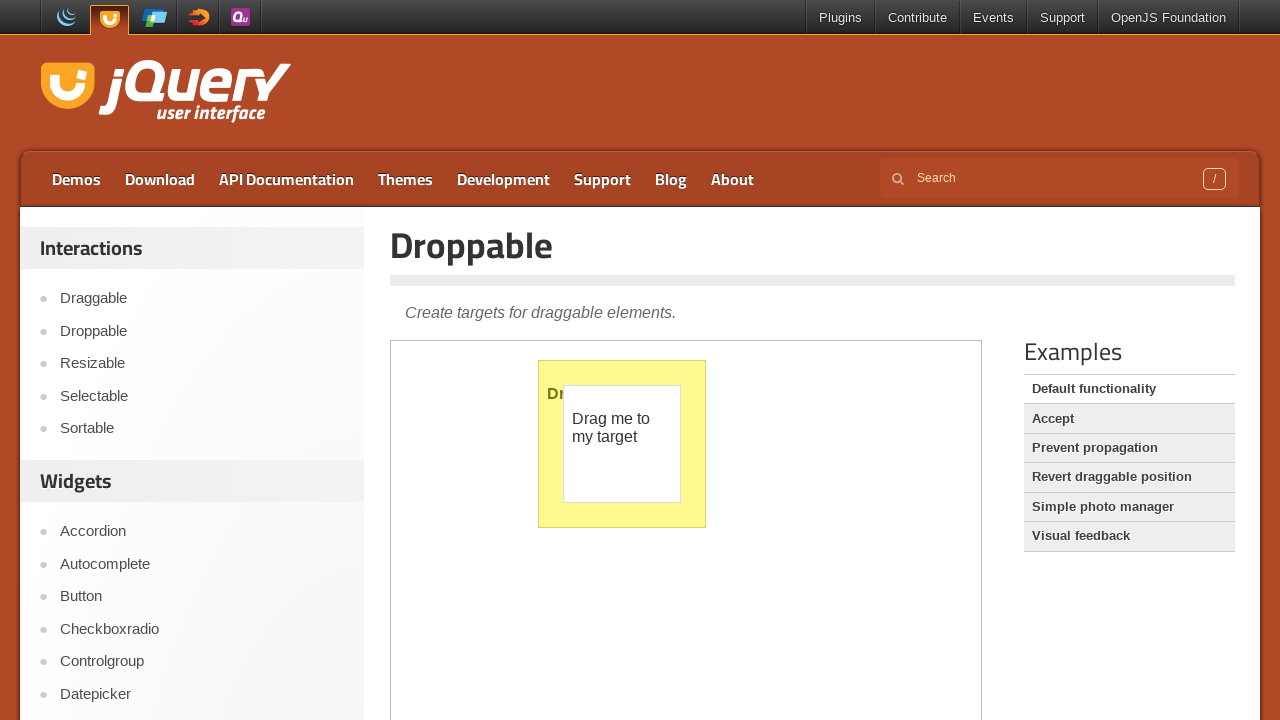

Waited 1 second for drag and drop animation to complete
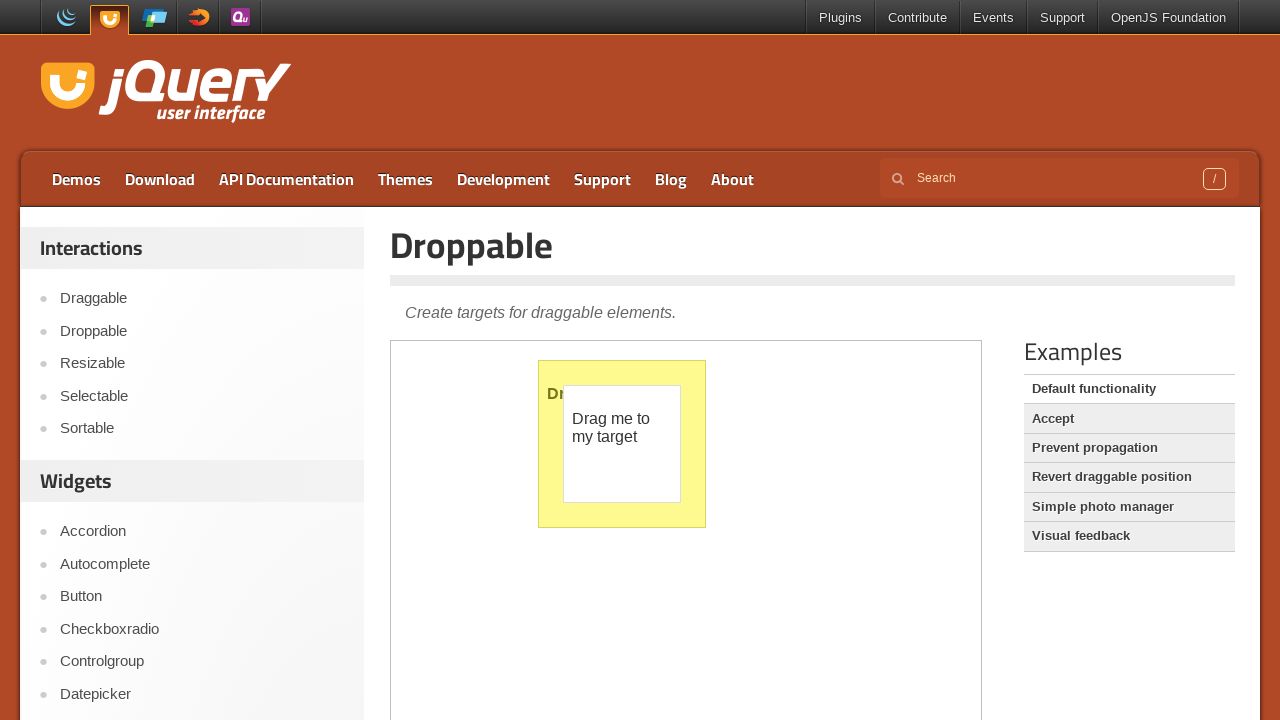

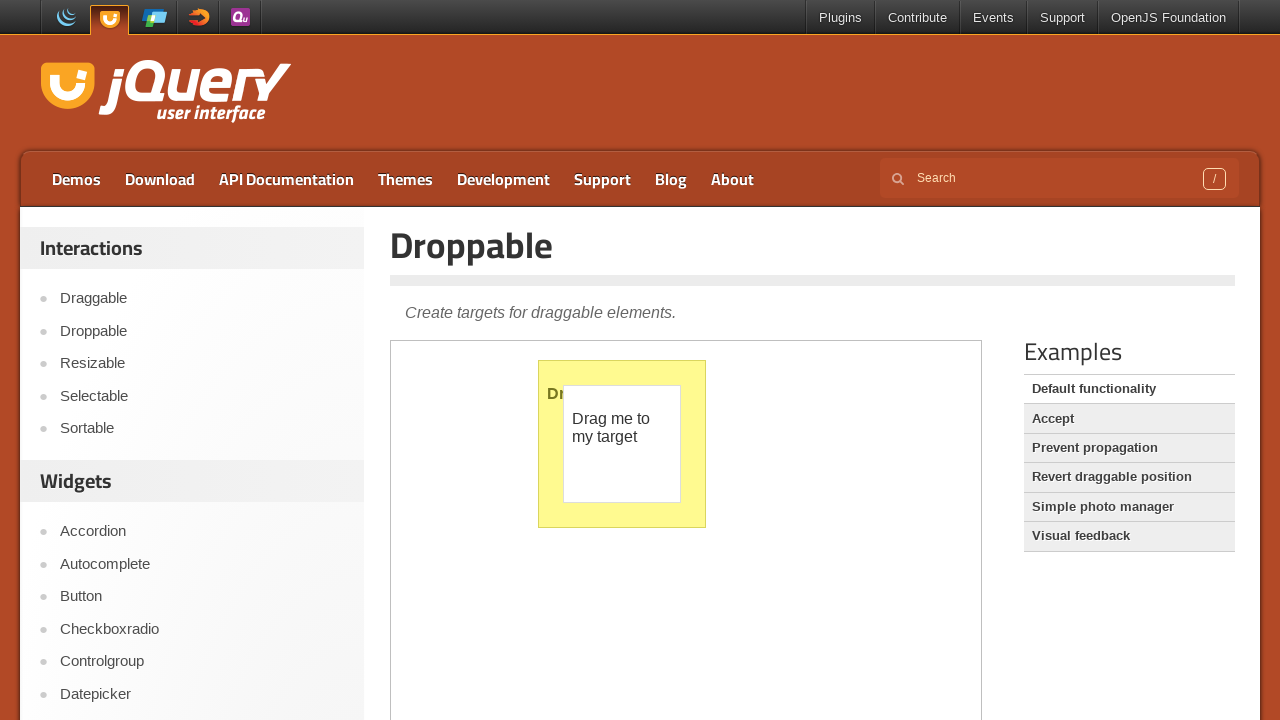